Tests window handling functionality by opening a new window, switching between windows, and verifying content in each window

Starting URL: https://the-internet.herokuapp.com/windows

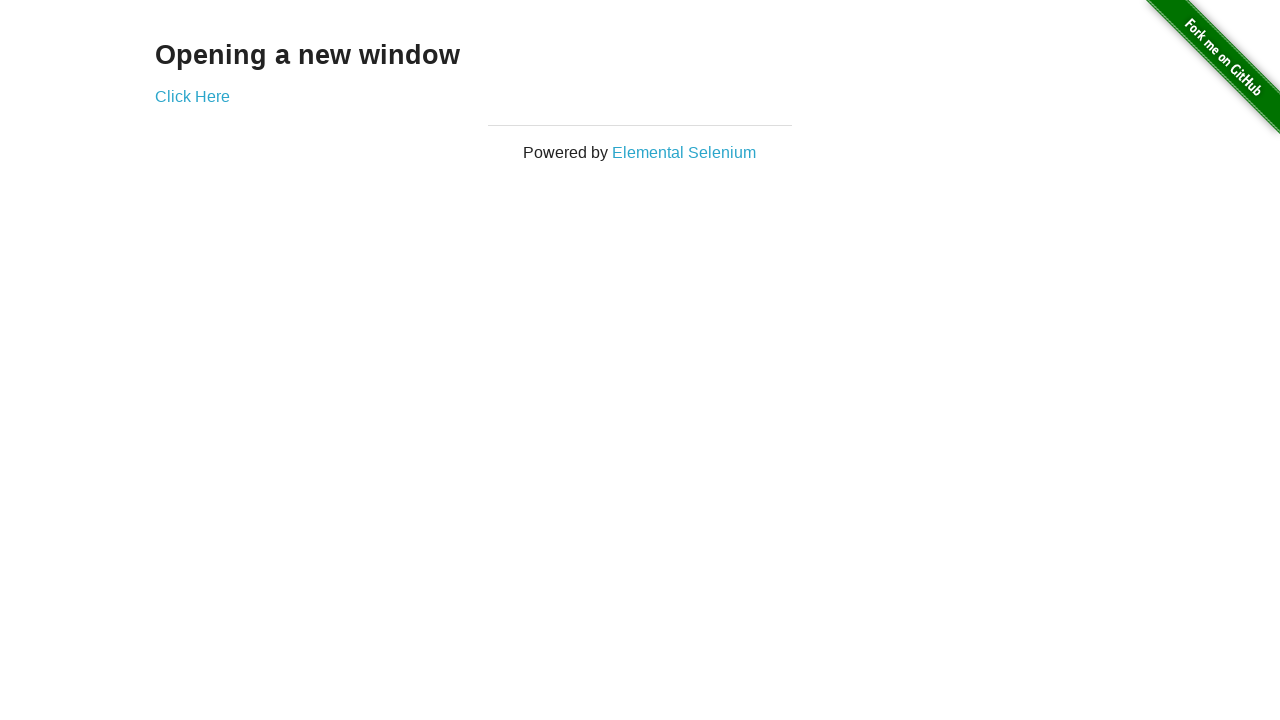

Retrieved main page heading text
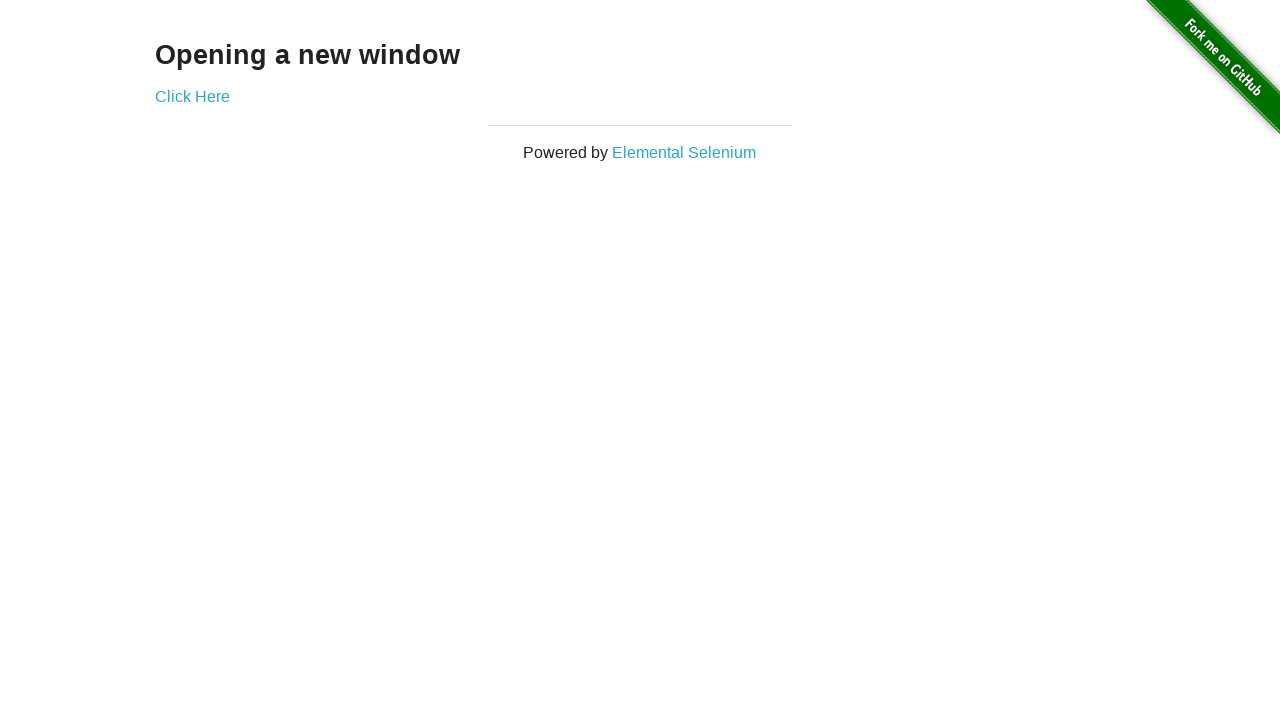

Verified main page heading is 'Opening a new window'
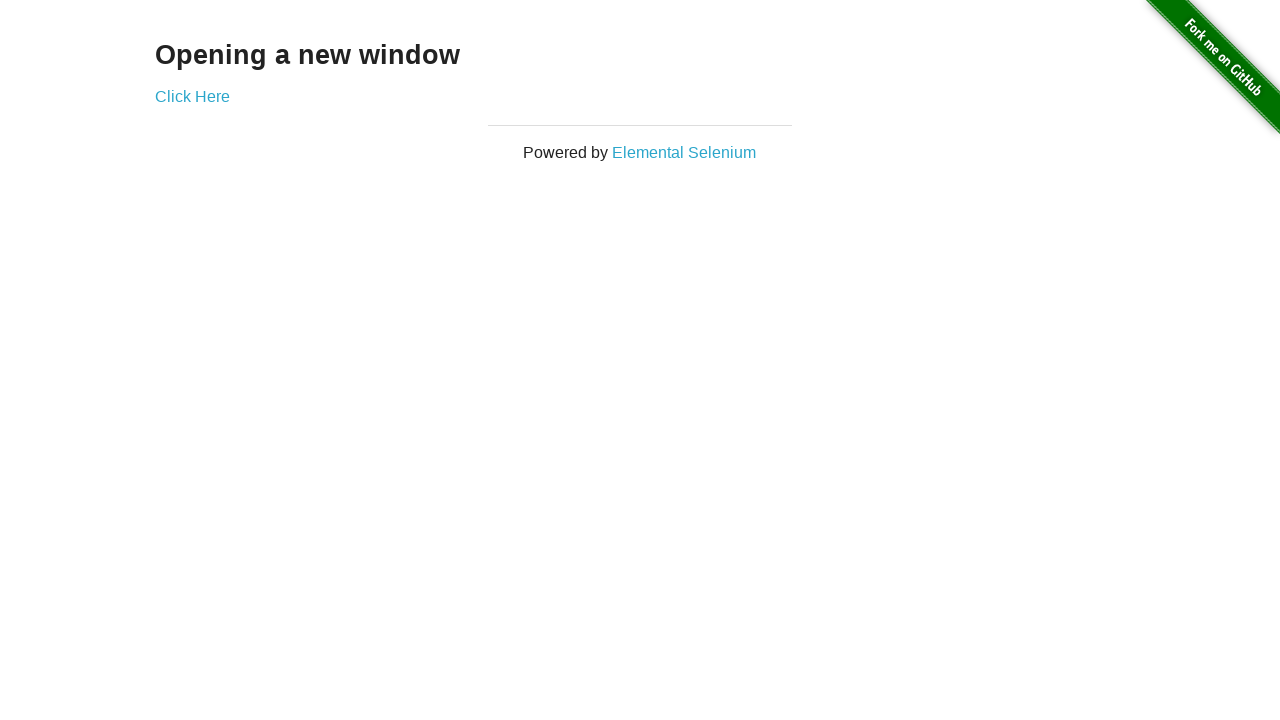

Verified page title is 'The Internet'
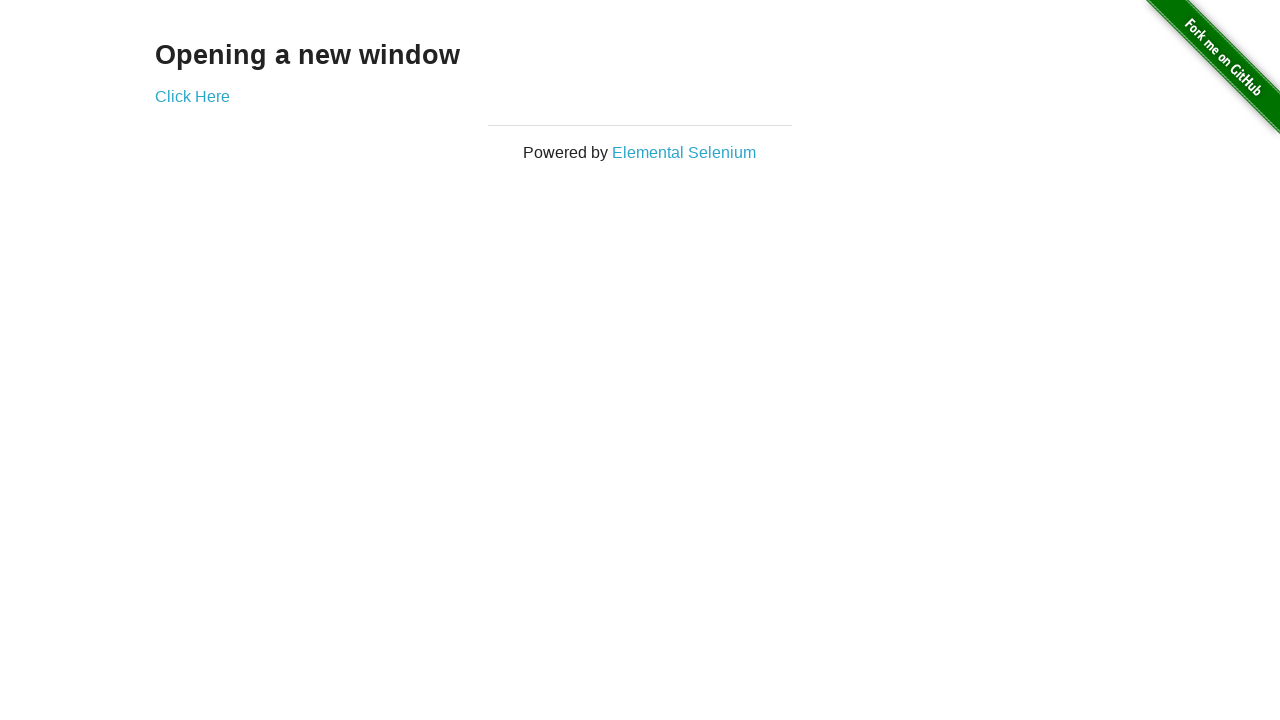

Clicked 'Click Here' link to open new window at (192, 96) on text=Click Here
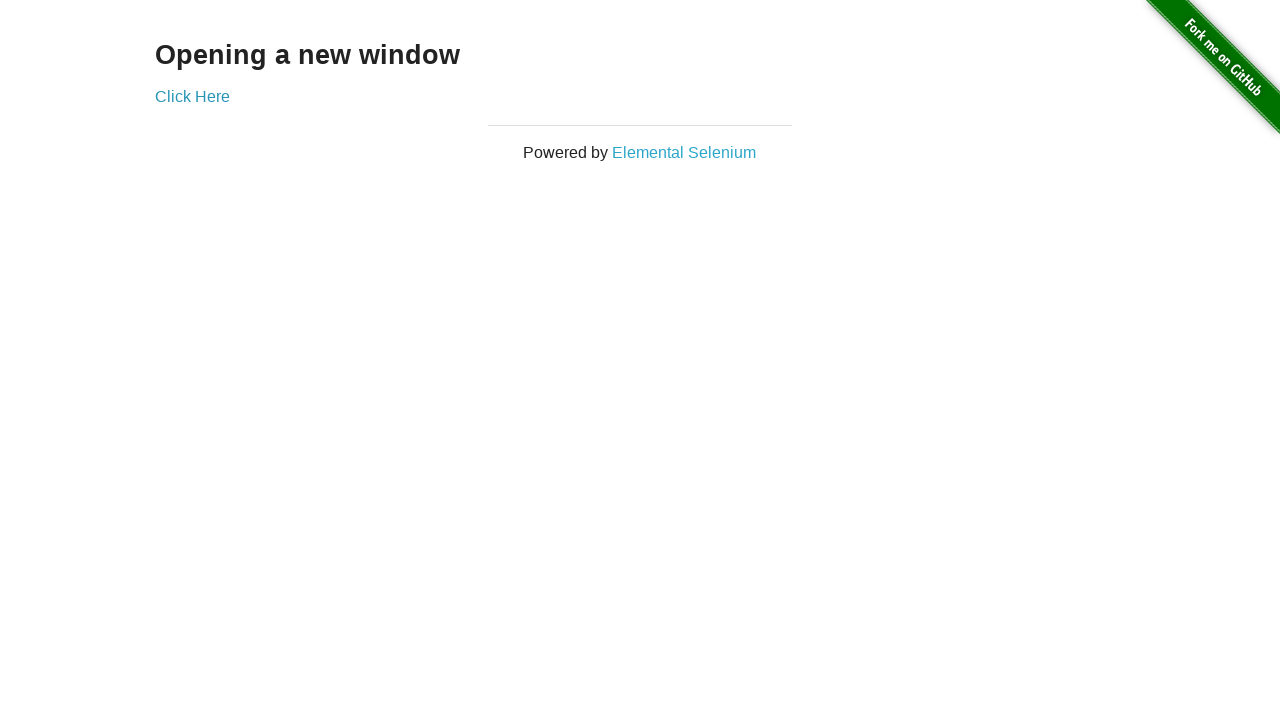

Captured new window page object
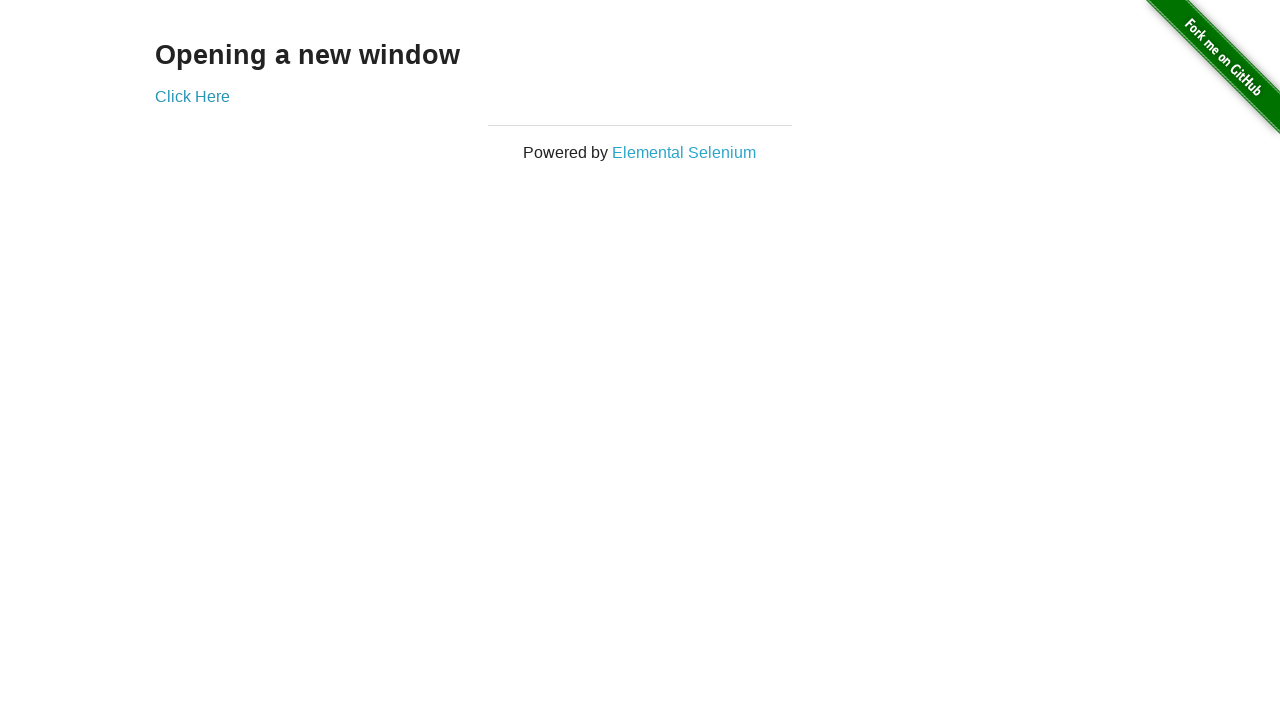

Verified new window title is 'New Window'
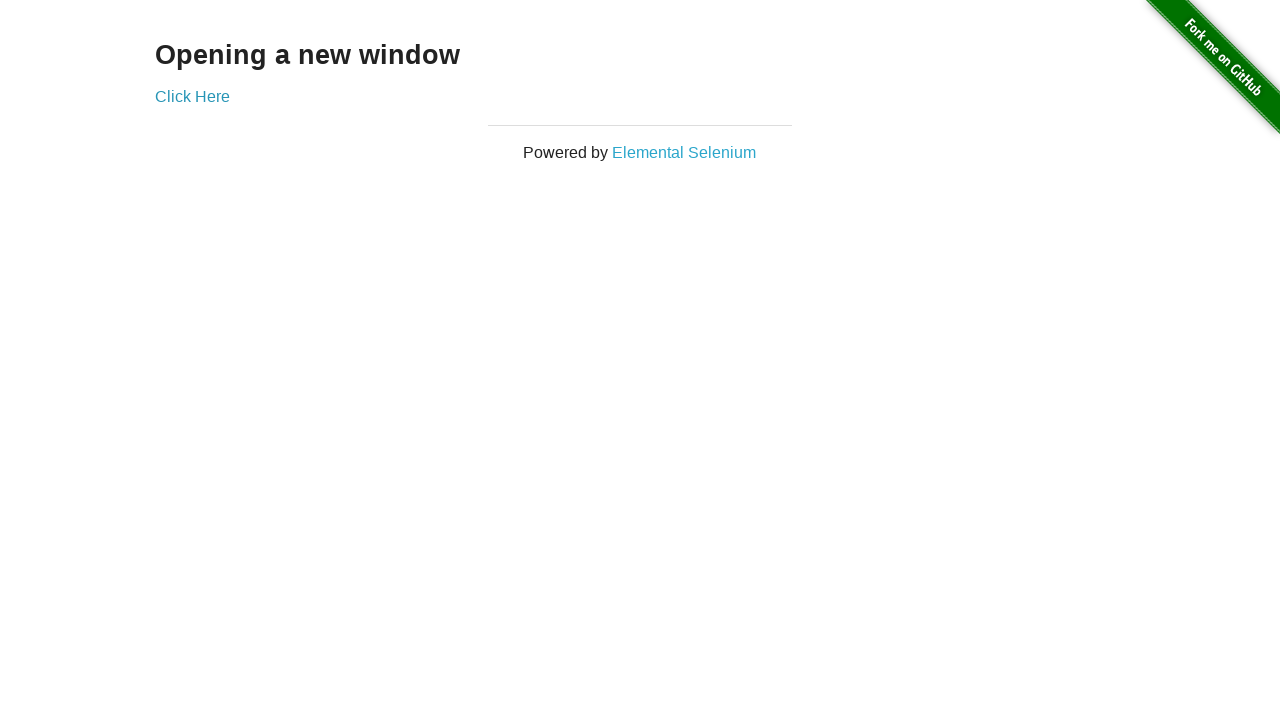

Retrieved new window heading text
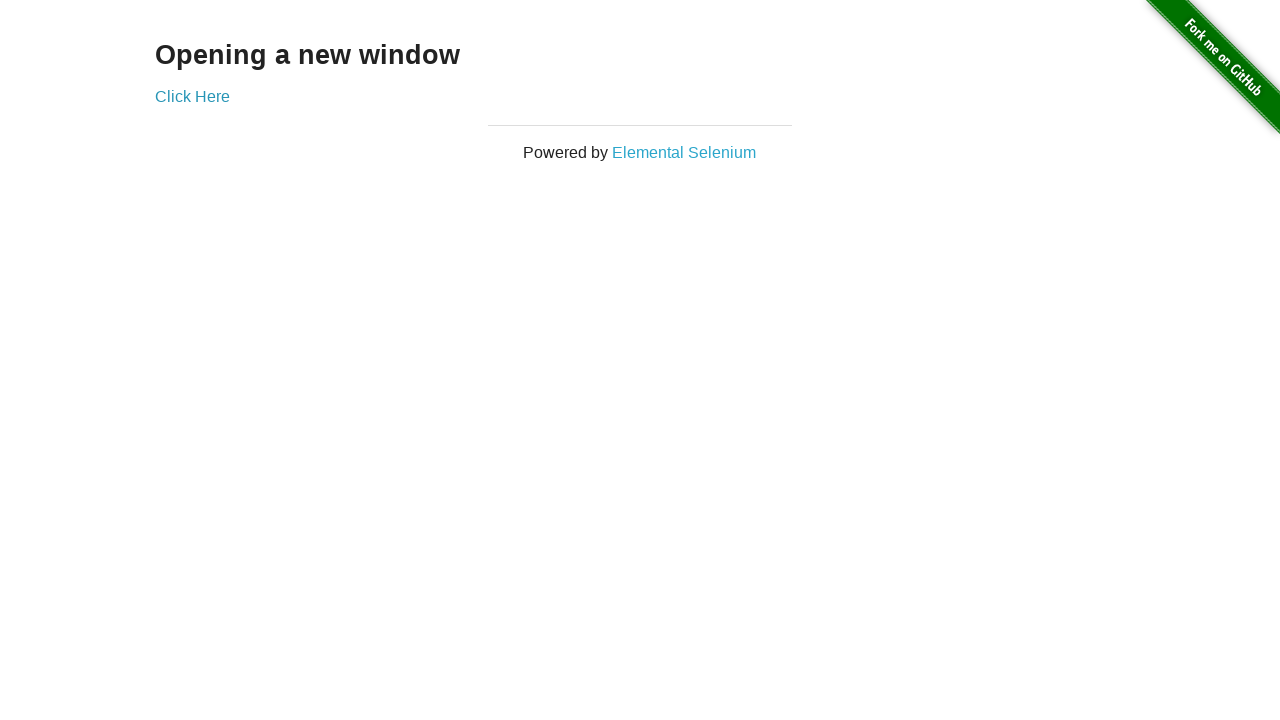

Verified new window heading is 'New Window'
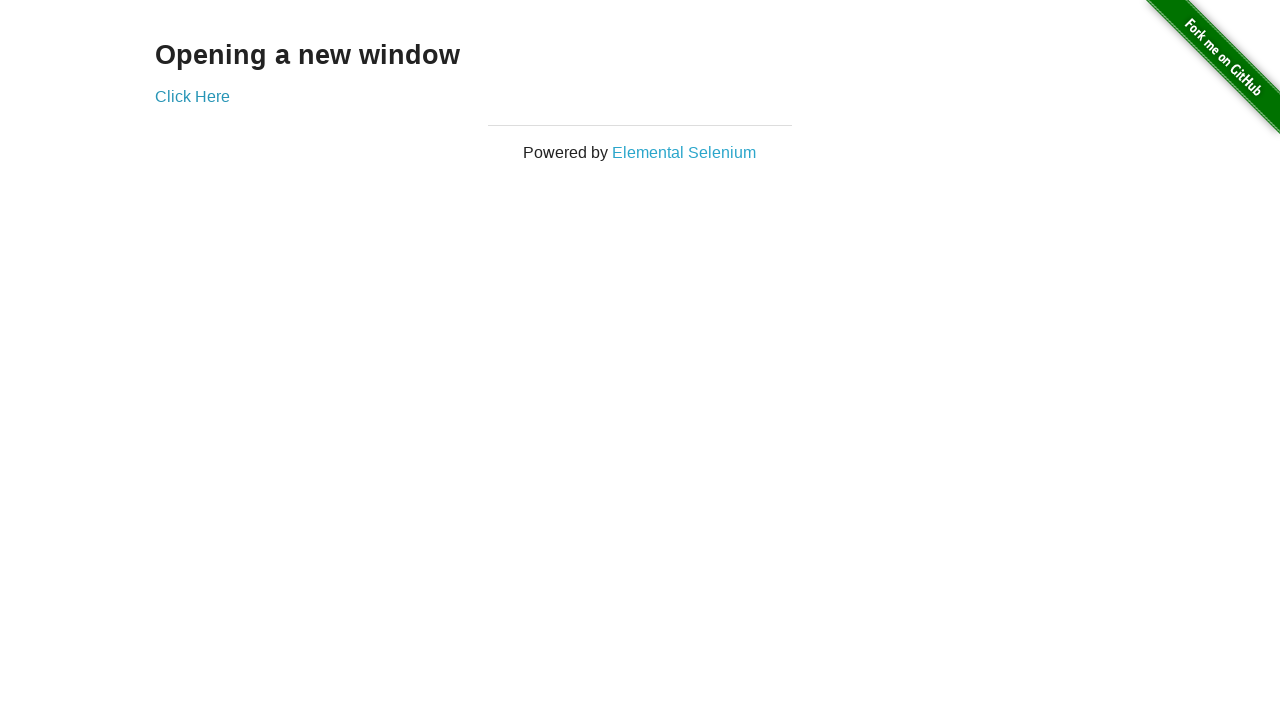

Switched back to original window
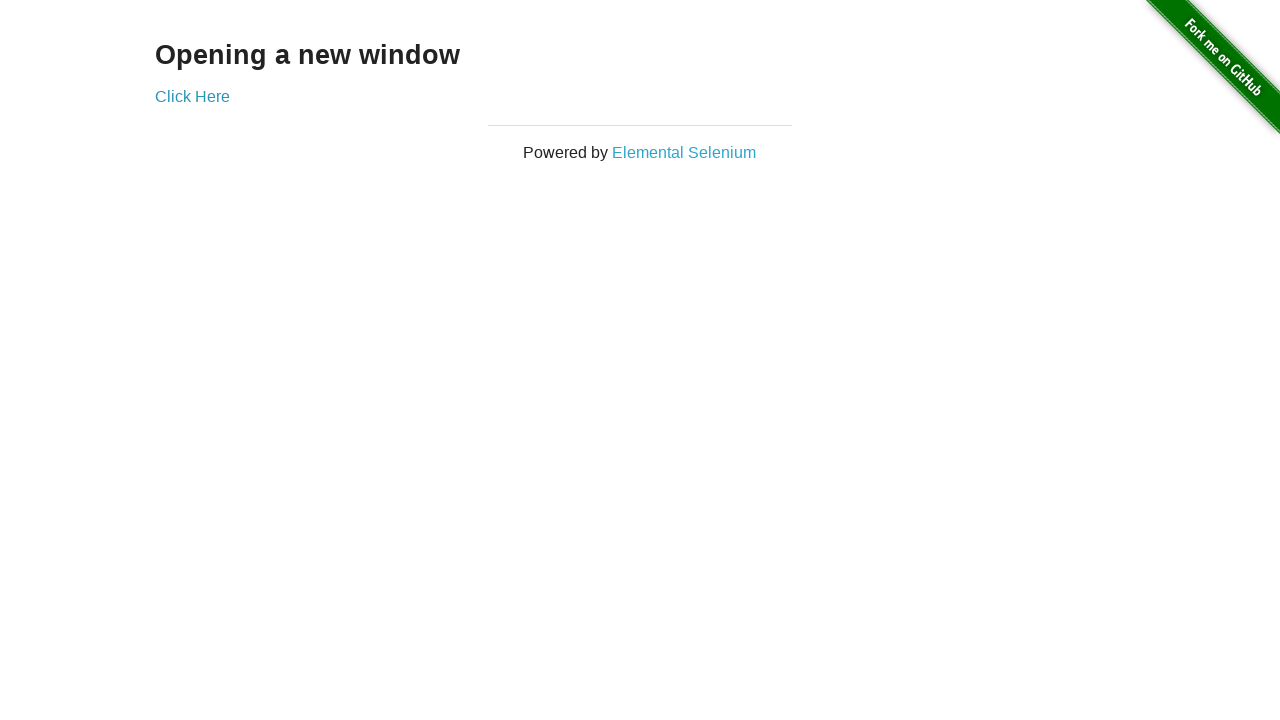

Verified original window title is 'The Internet'
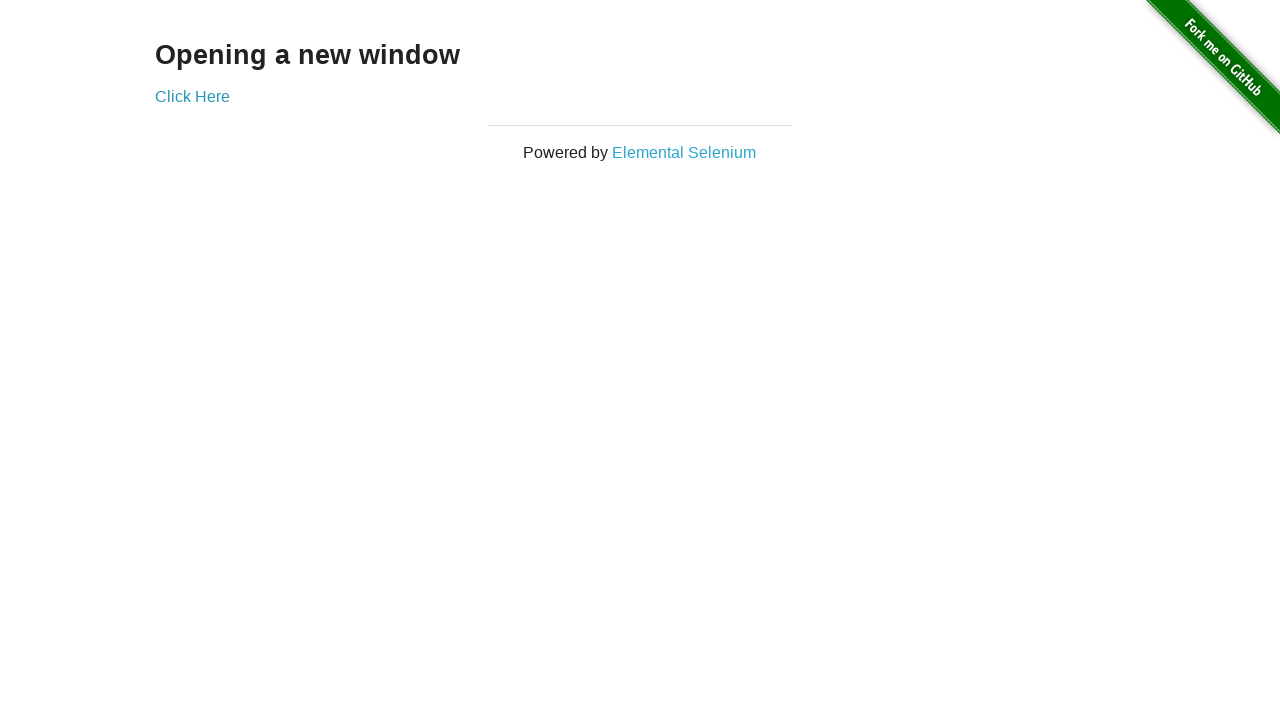

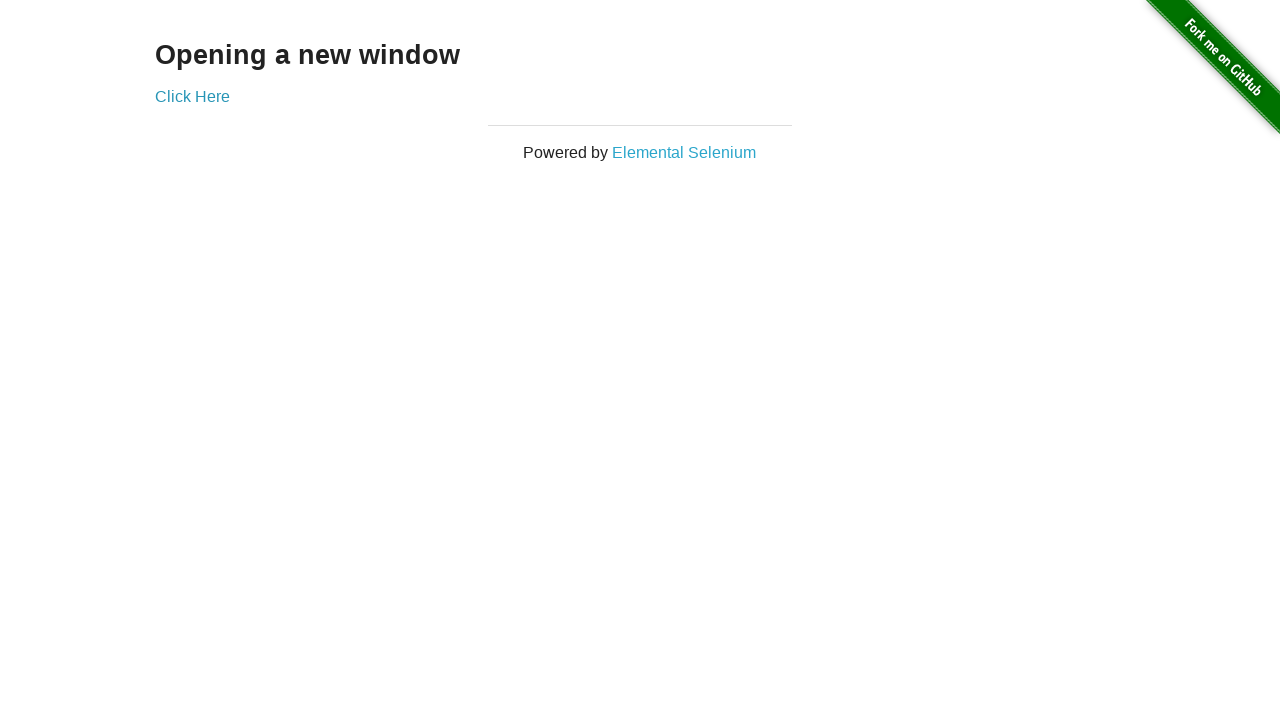